Tests timeout configurations by clicking an AJAX trigger button and then clicking on the success element that appears after the request completes.

Starting URL: http://uitestingplayground.com/ajax

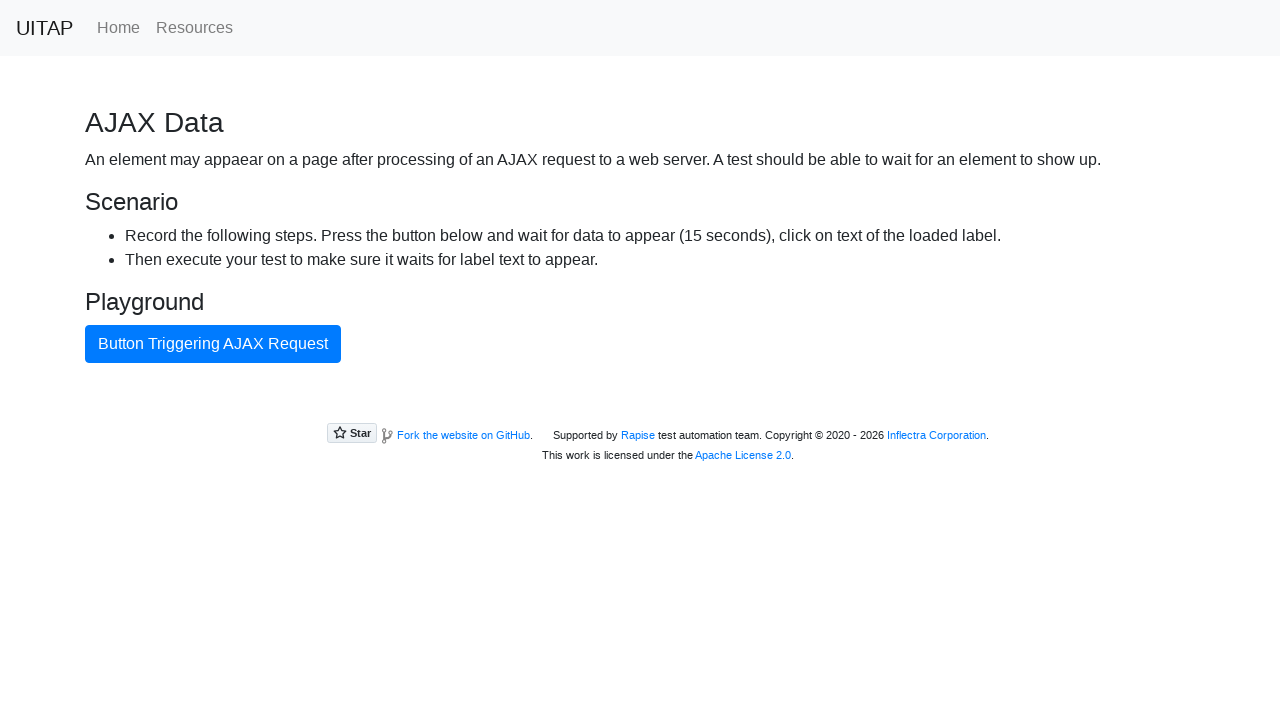

Clicked the button triggering AJAX request at (213, 344) on internal:text="Button Triggering AJAX Request"i
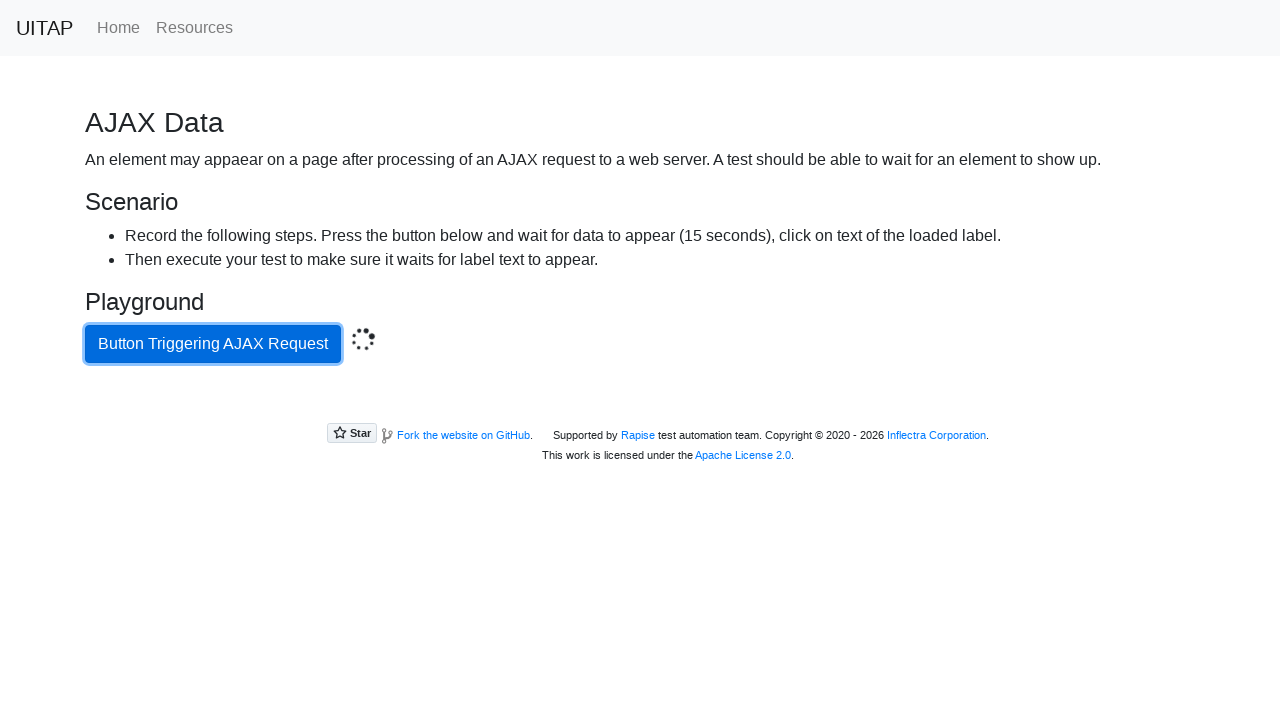

Clicked the success button after AJAX request completed at (640, 405) on .bg-success
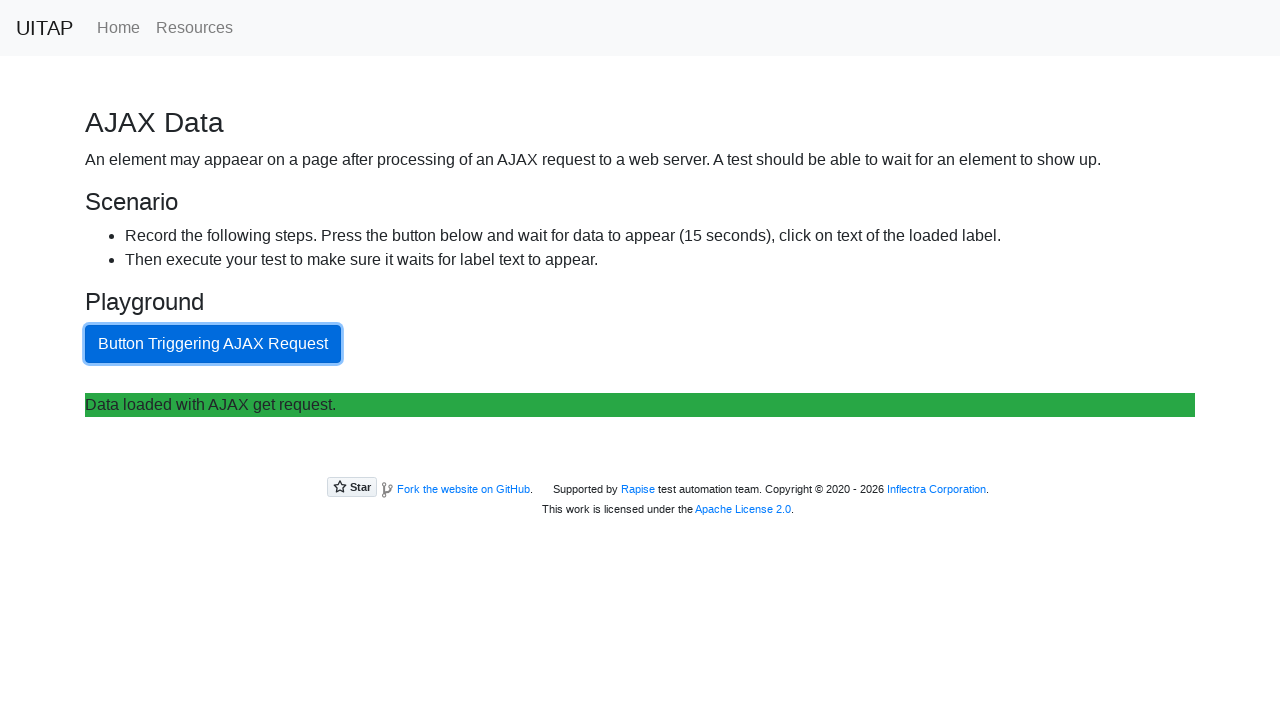

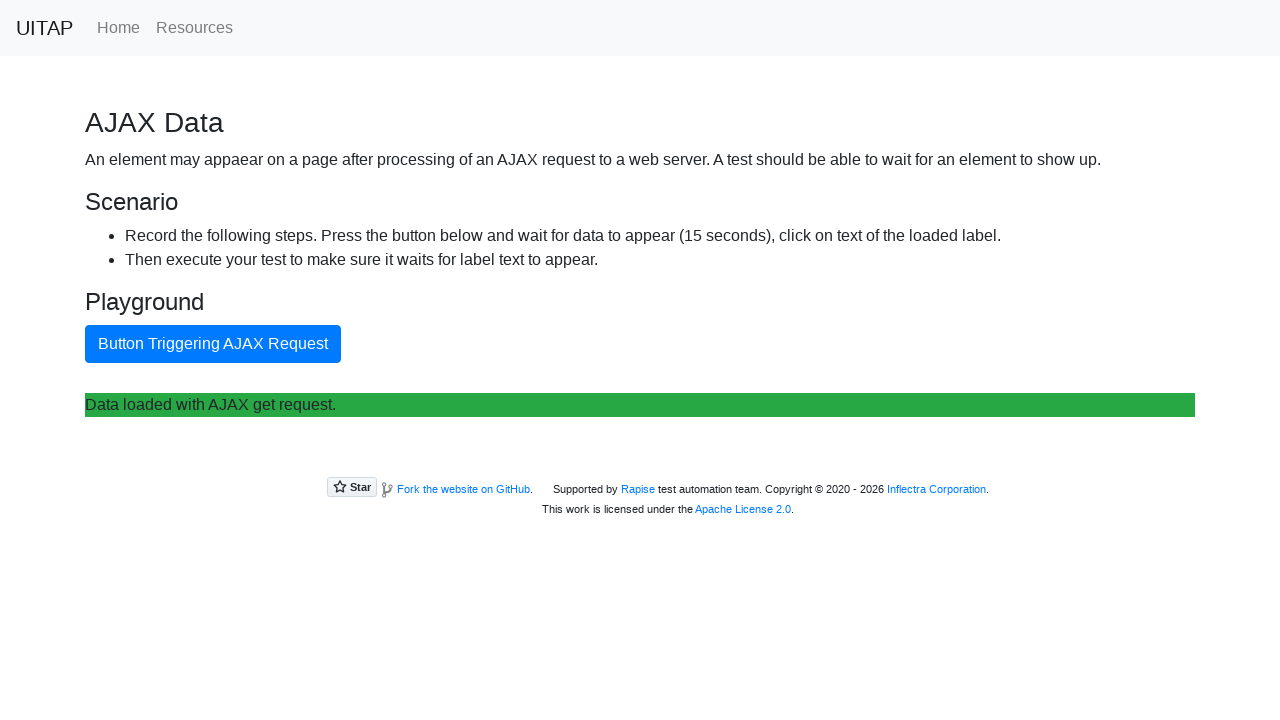